Tests switching between Gemini and Eliza models by sending messages to each model and verifying both respond appropriately.

Starting URL: https://lab8chatbot.netlify.app/

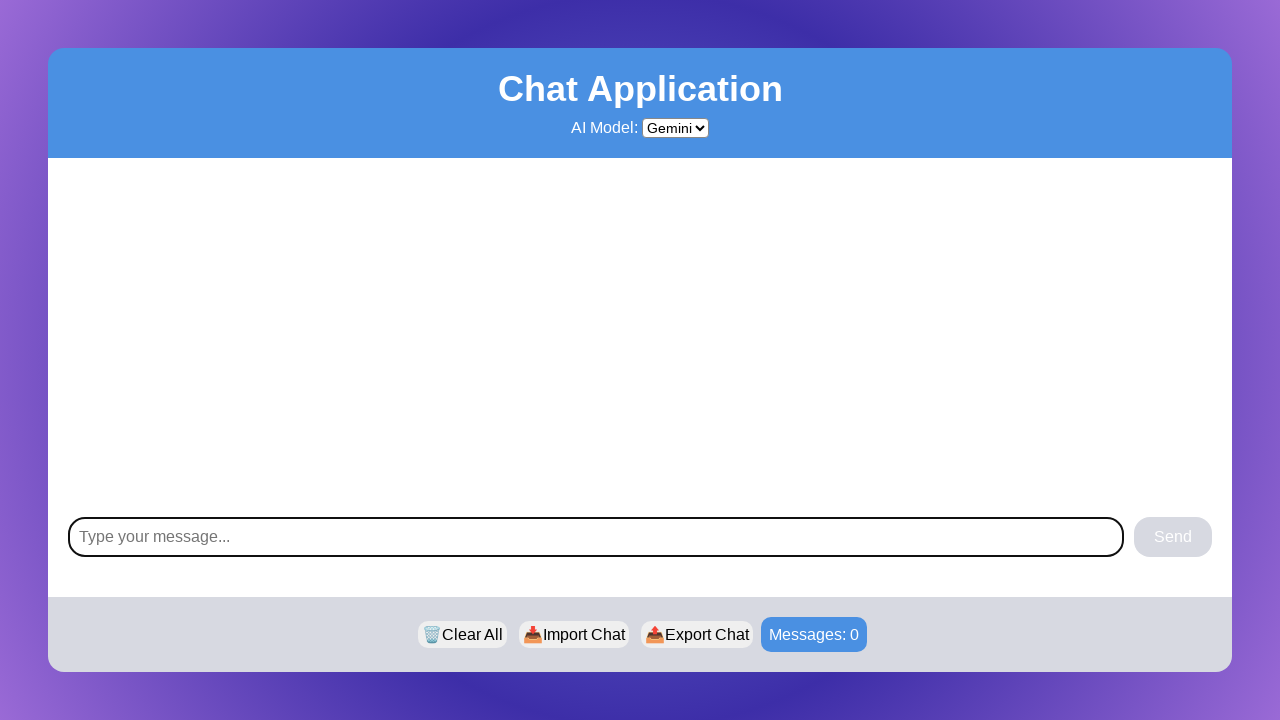

Located the chat-view component
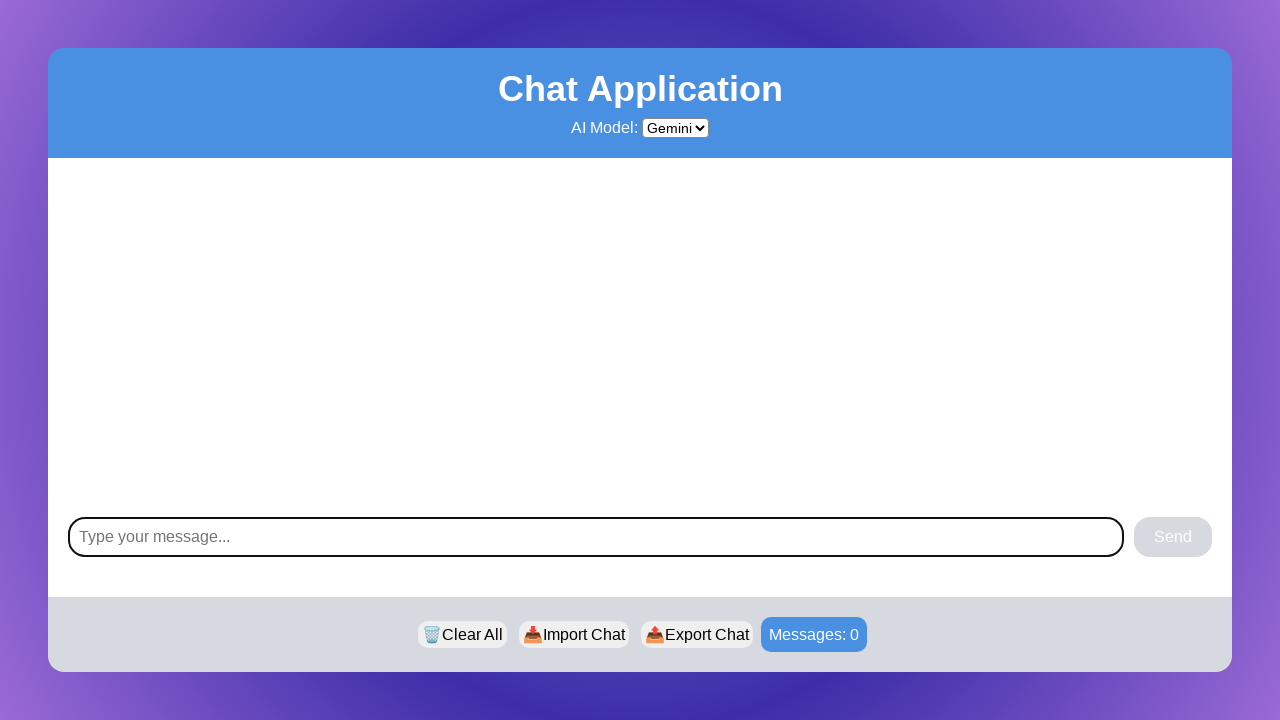

Selected Gemini model from bot services dropdown on chat-view >> #bot-services
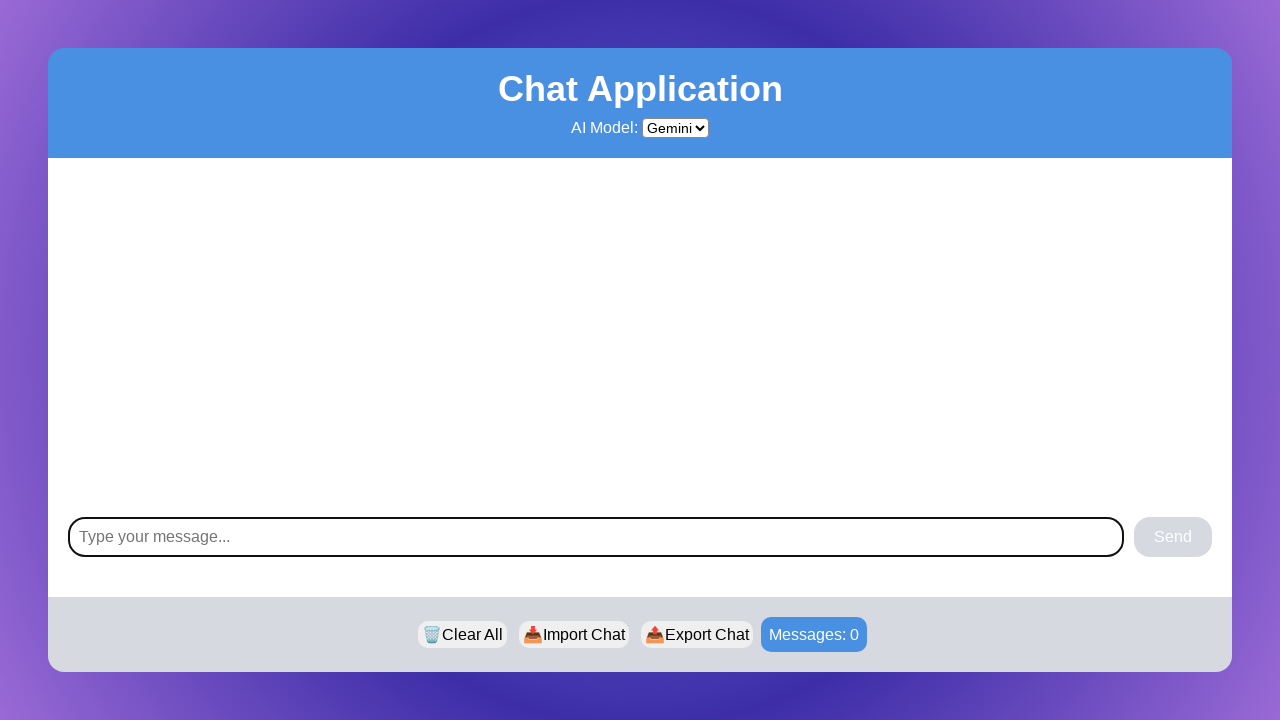

Filled message box with 'What is AI?' for Gemini on chat-view >> #message-box
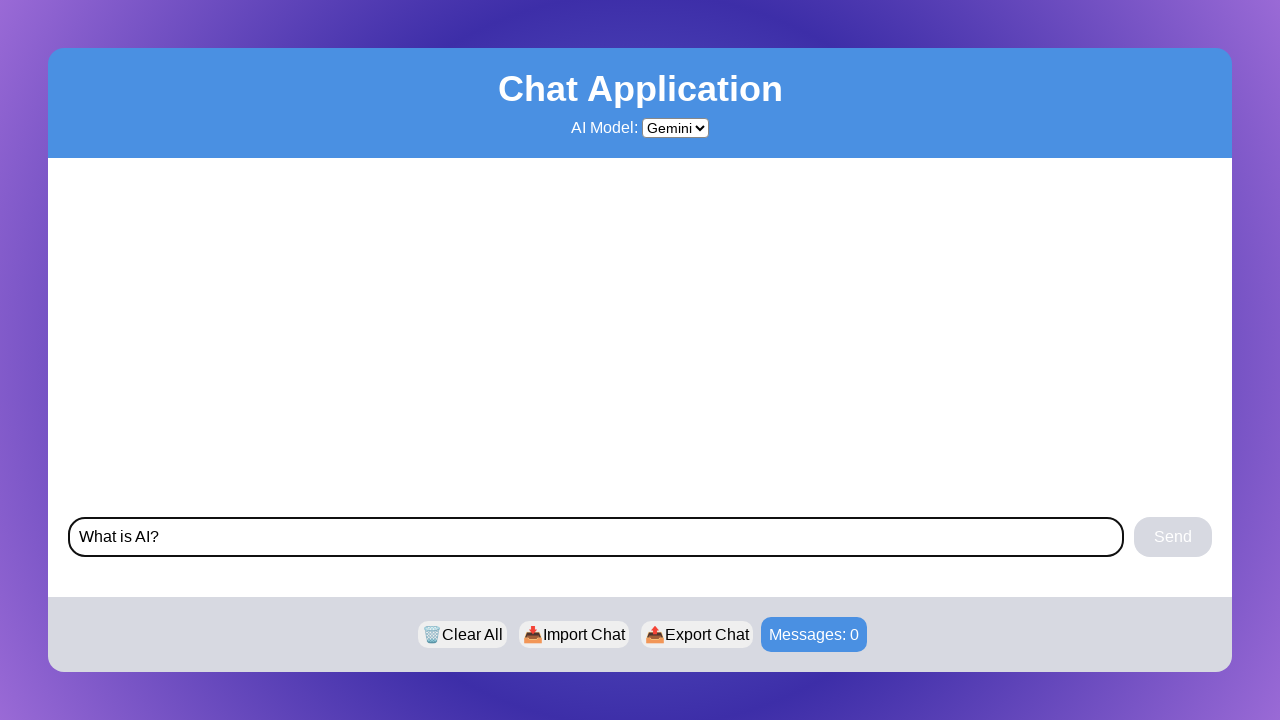

Clicked send button to send message to Gemini at (1173, 537) on chat-view >> #send-button
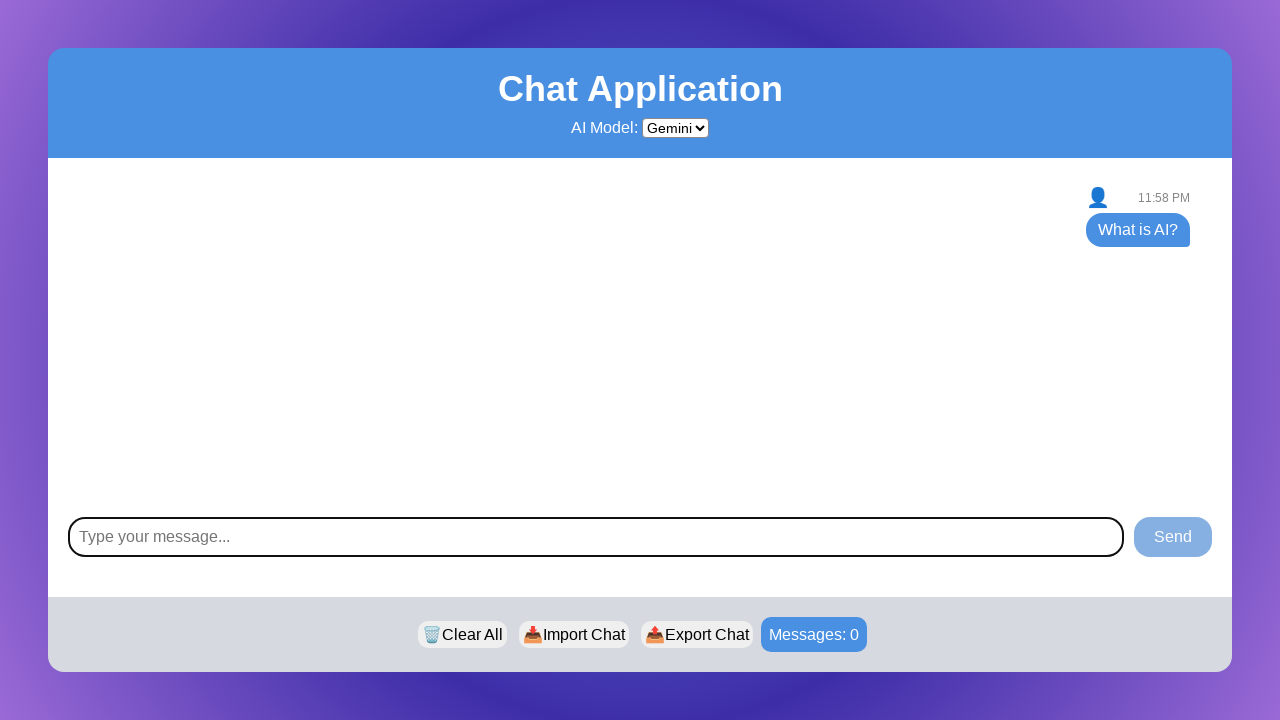

Waited for Gemini bot response to appear
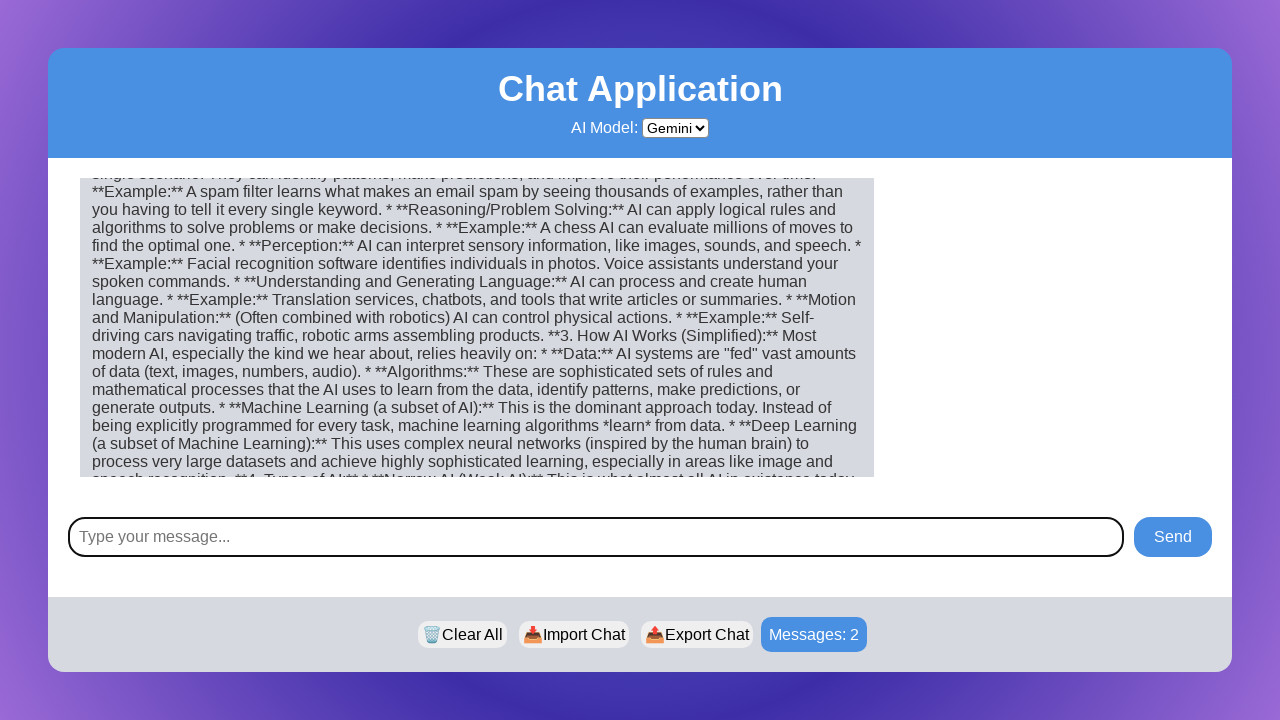

Switched to Eliza model from bot services dropdown on chat-view >> #bot-services
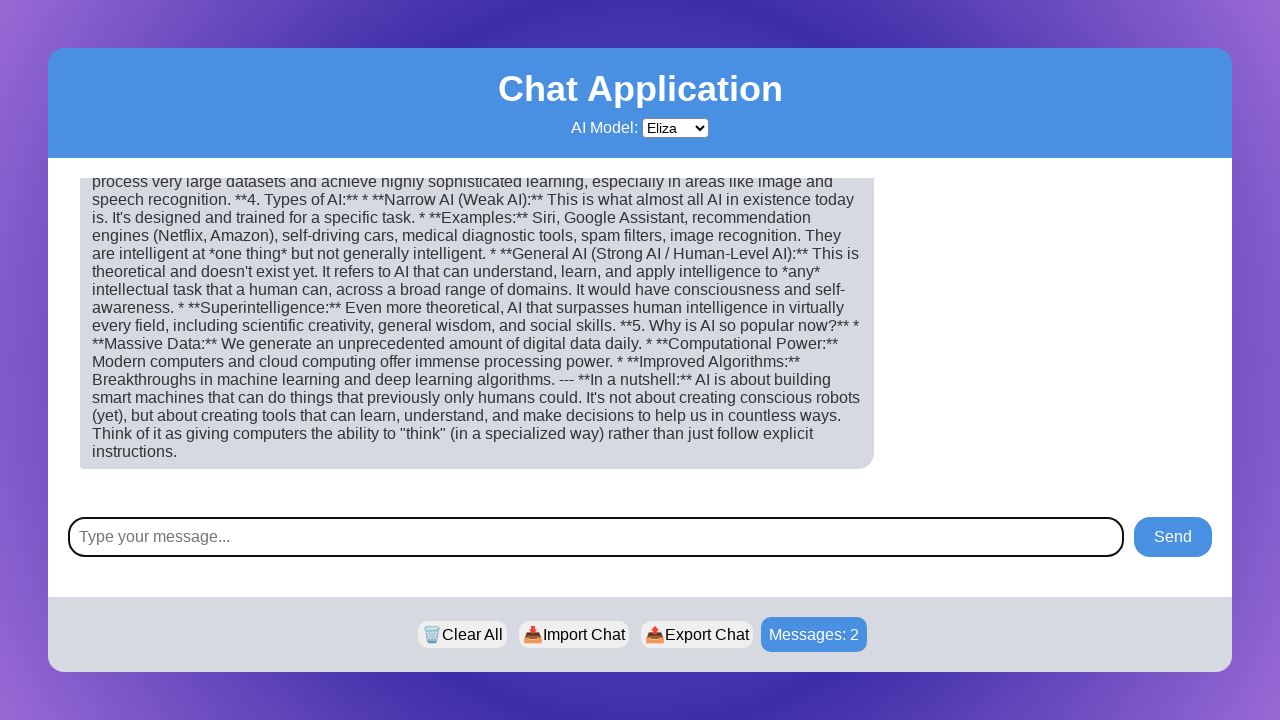

Filled message box with 'What is AI?' for Eliza on chat-view >> #message-box
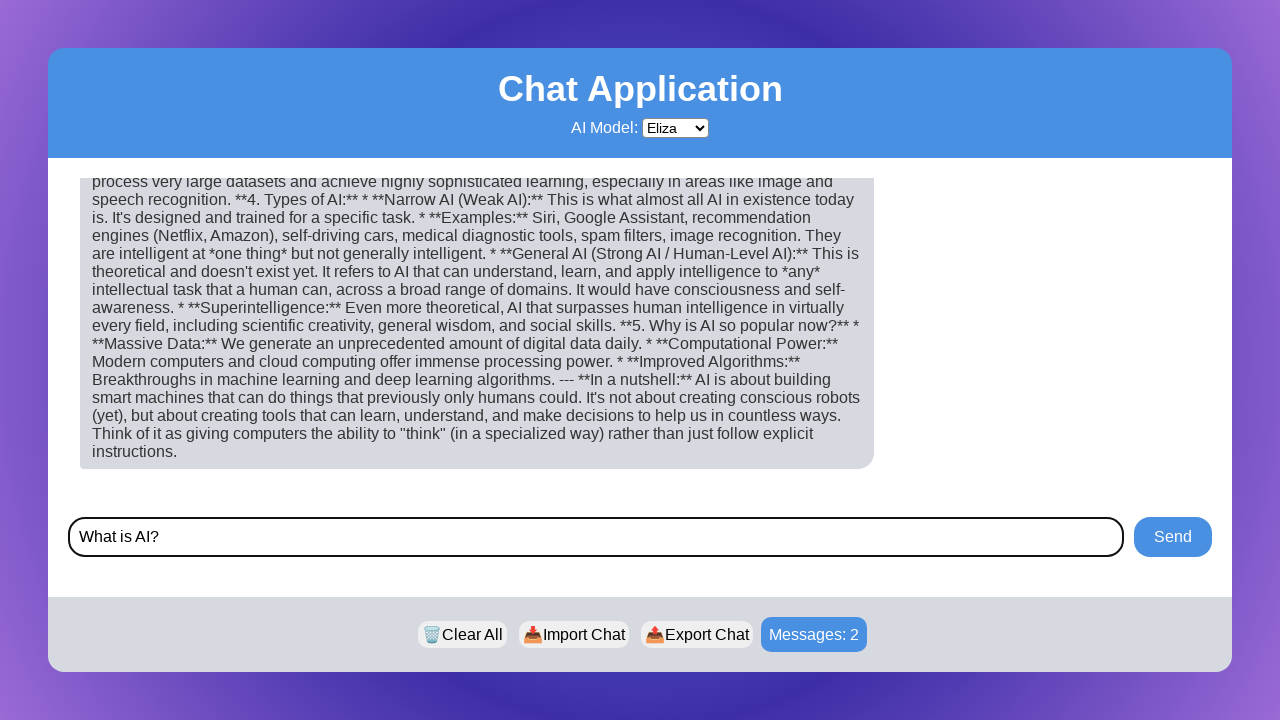

Clicked send button to send message to Eliza at (1173, 537) on chat-view >> #send-button
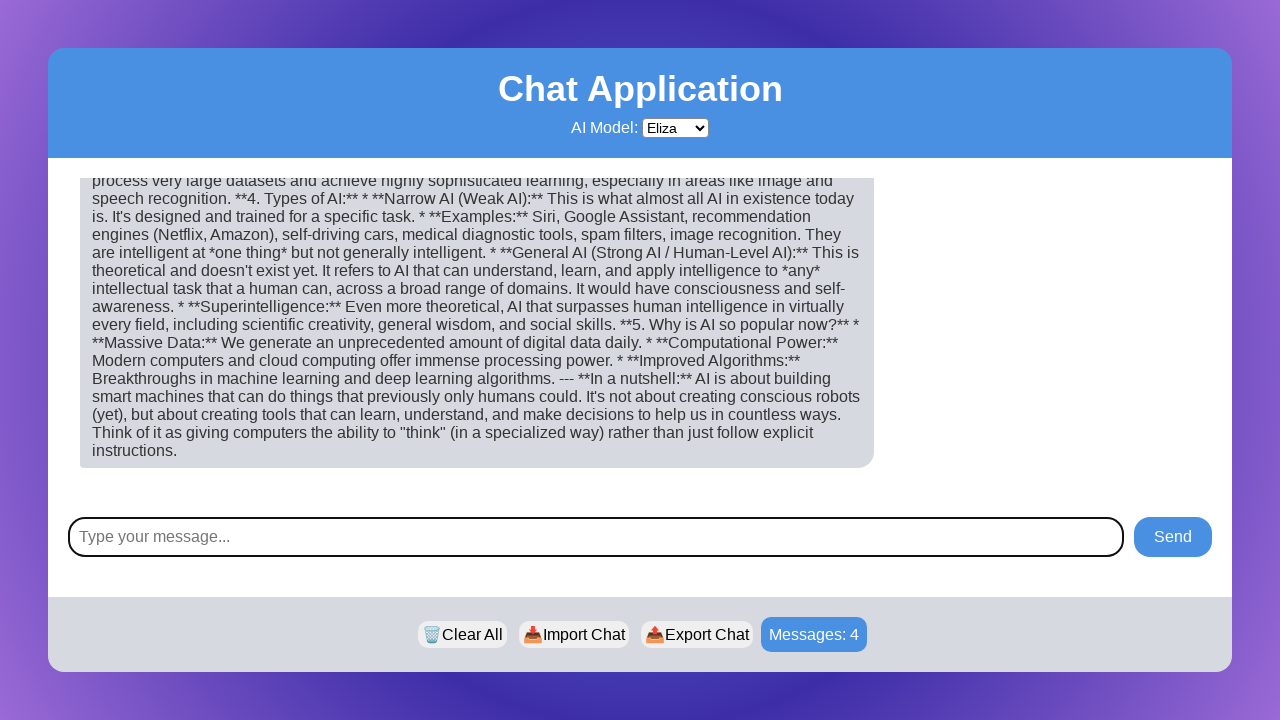

Waited for Eliza bot response to appear
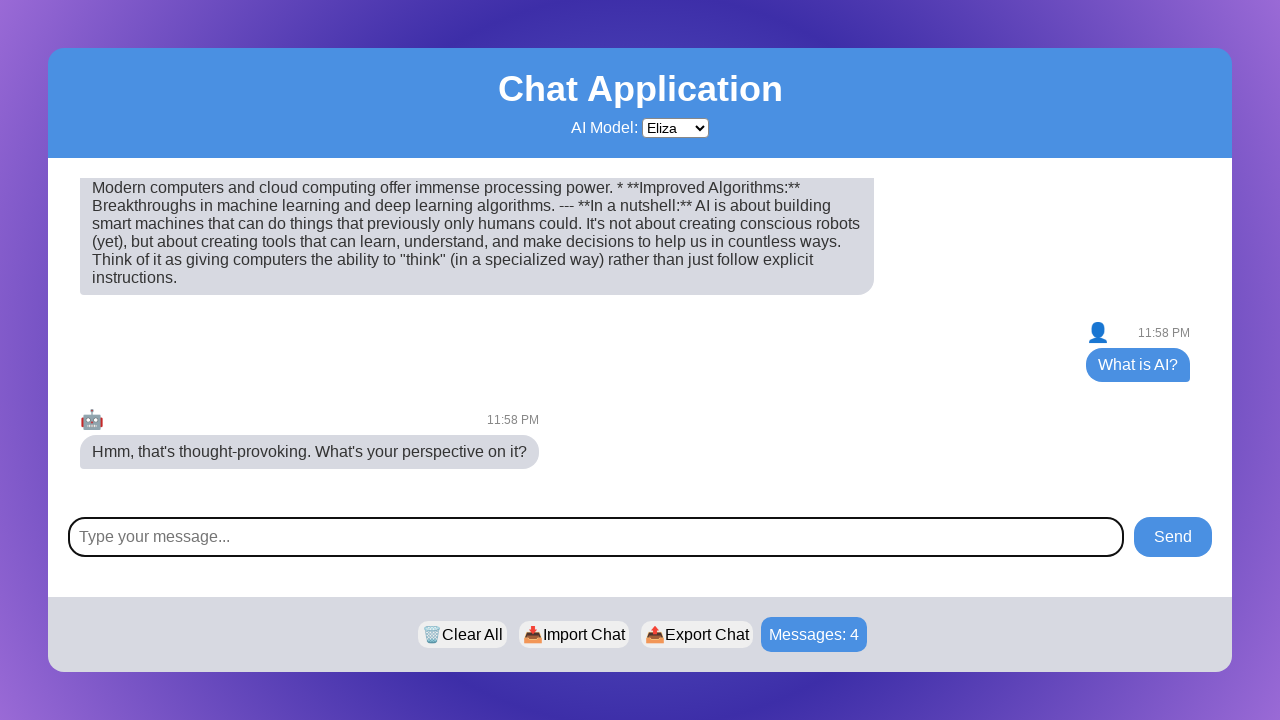

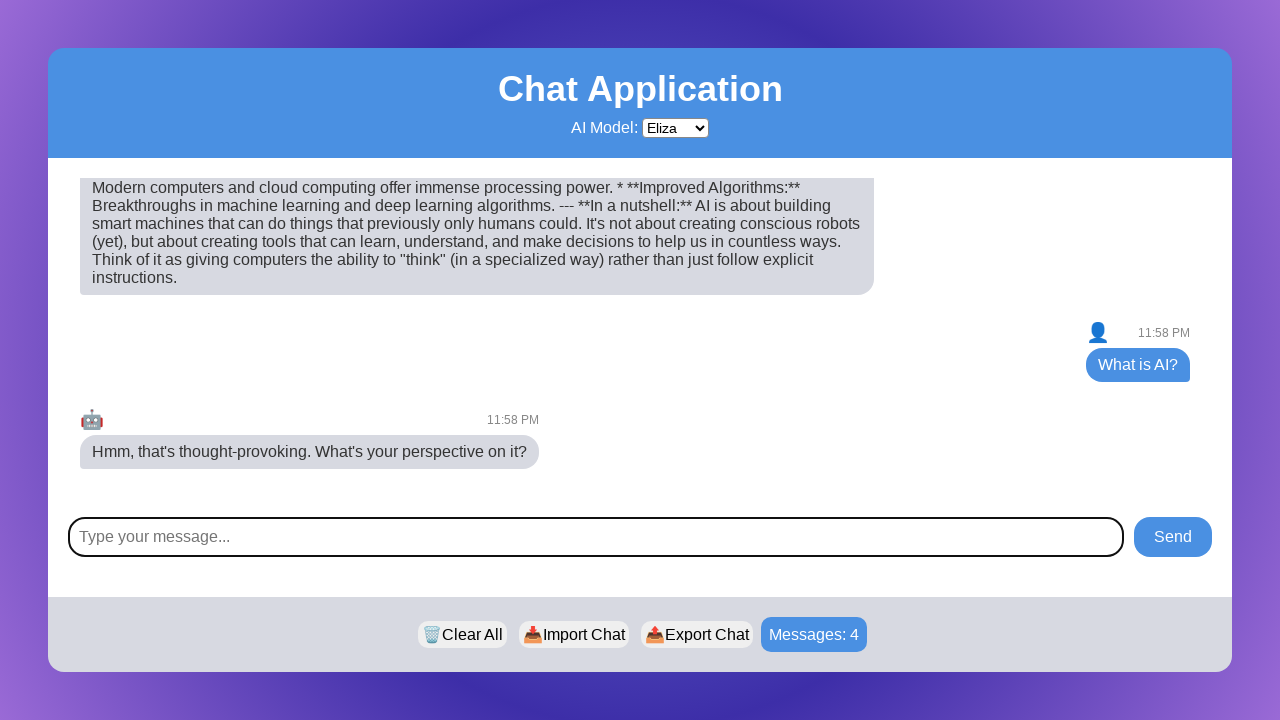